Tests simple alert by clicking a button and accepting the alert dialog.

Starting URL: https://demoqa.com/alerts

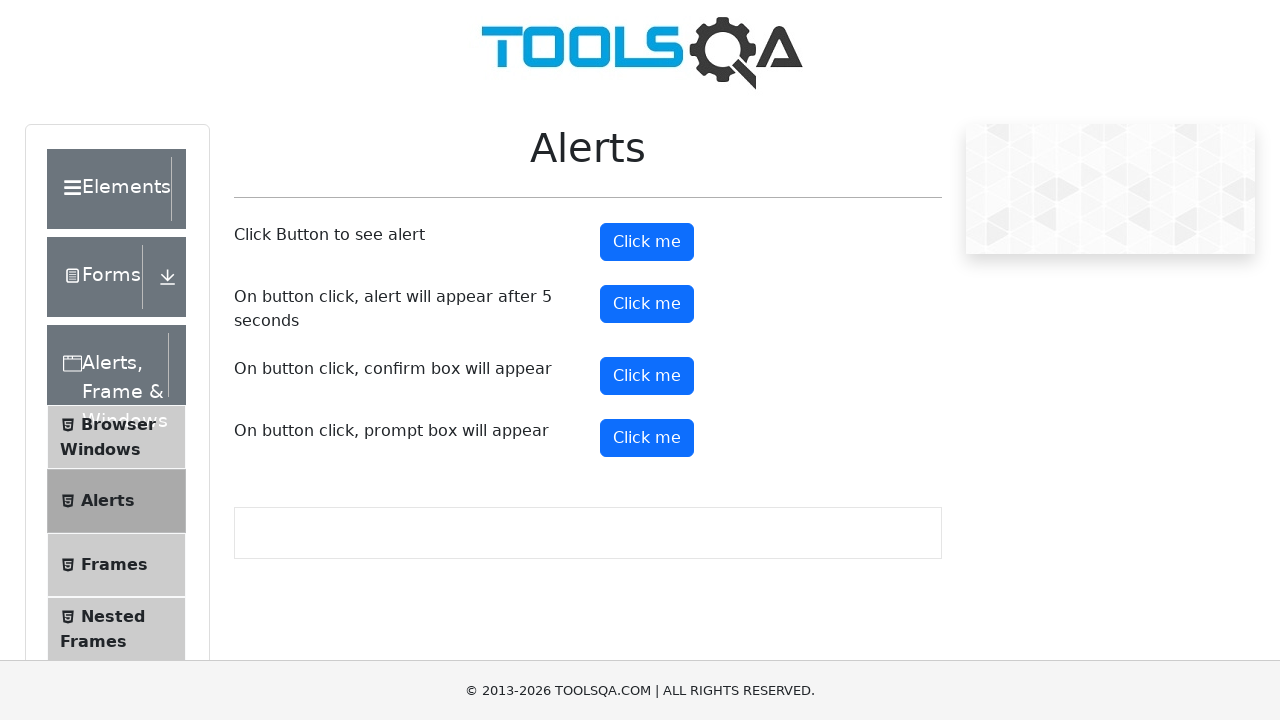

Set up dialog handler to accept alerts
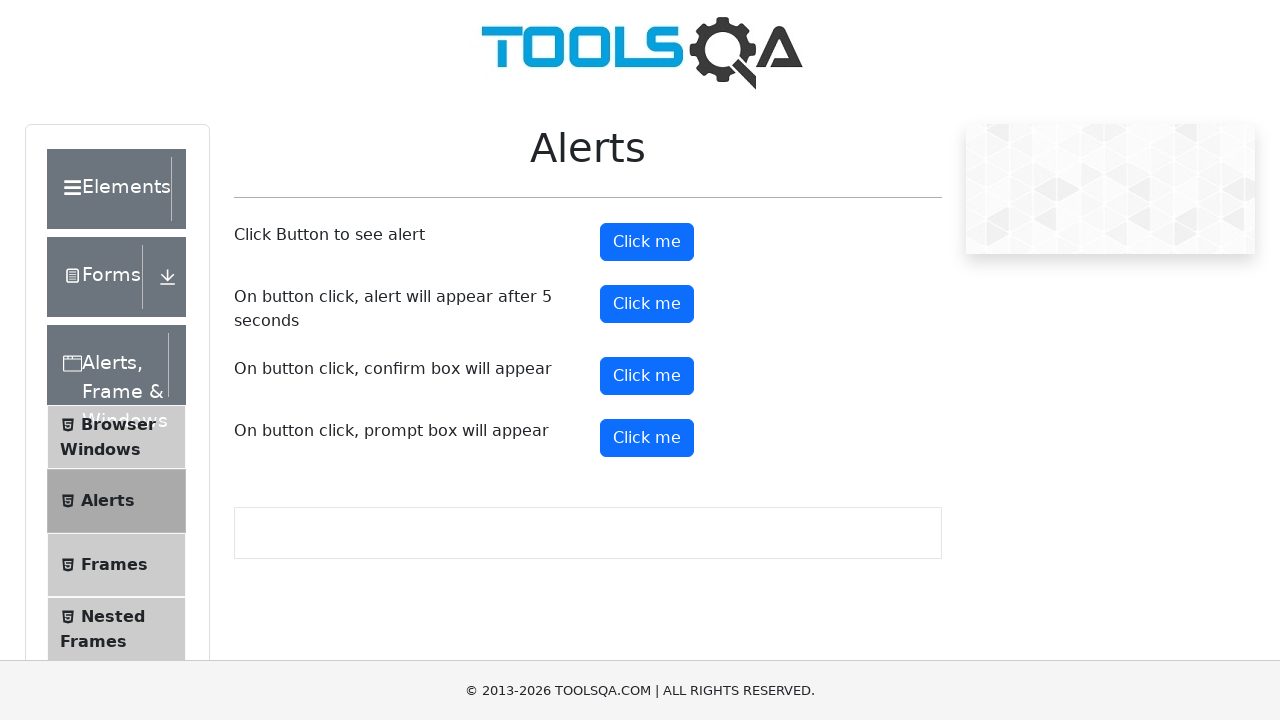

Clicked alert button to trigger simple alert dialog at (647, 242) on #alertButton
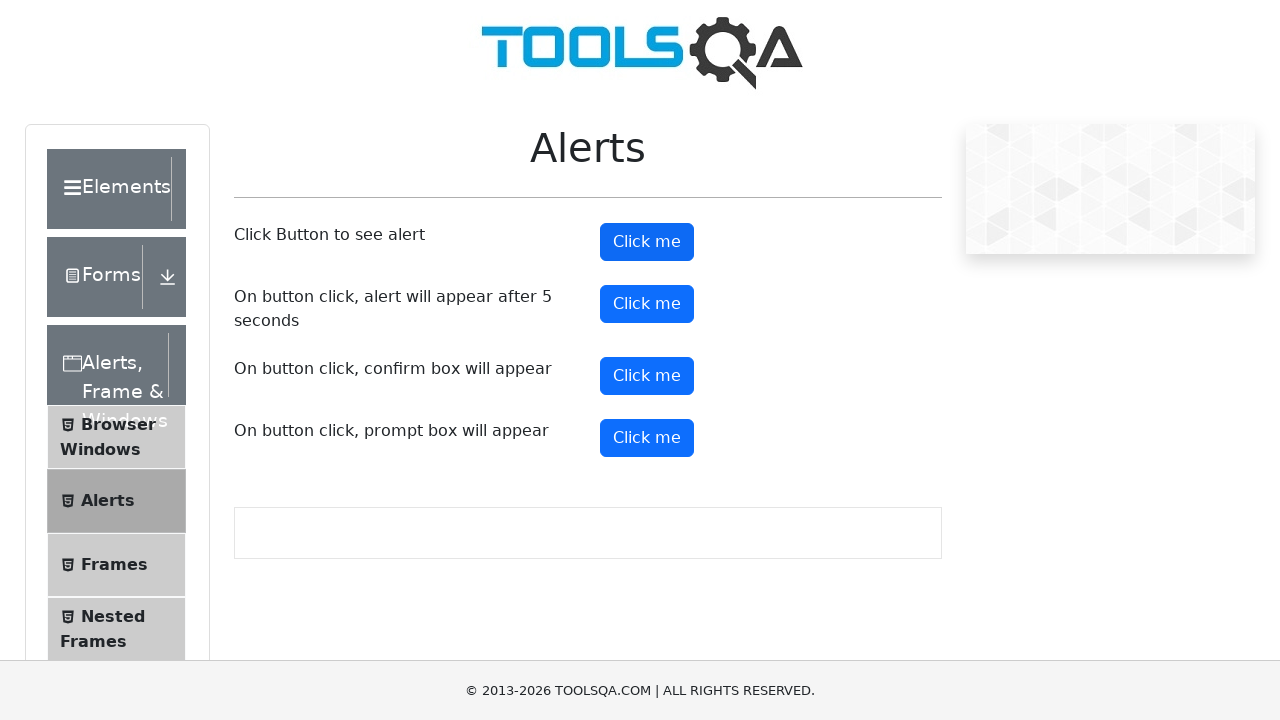

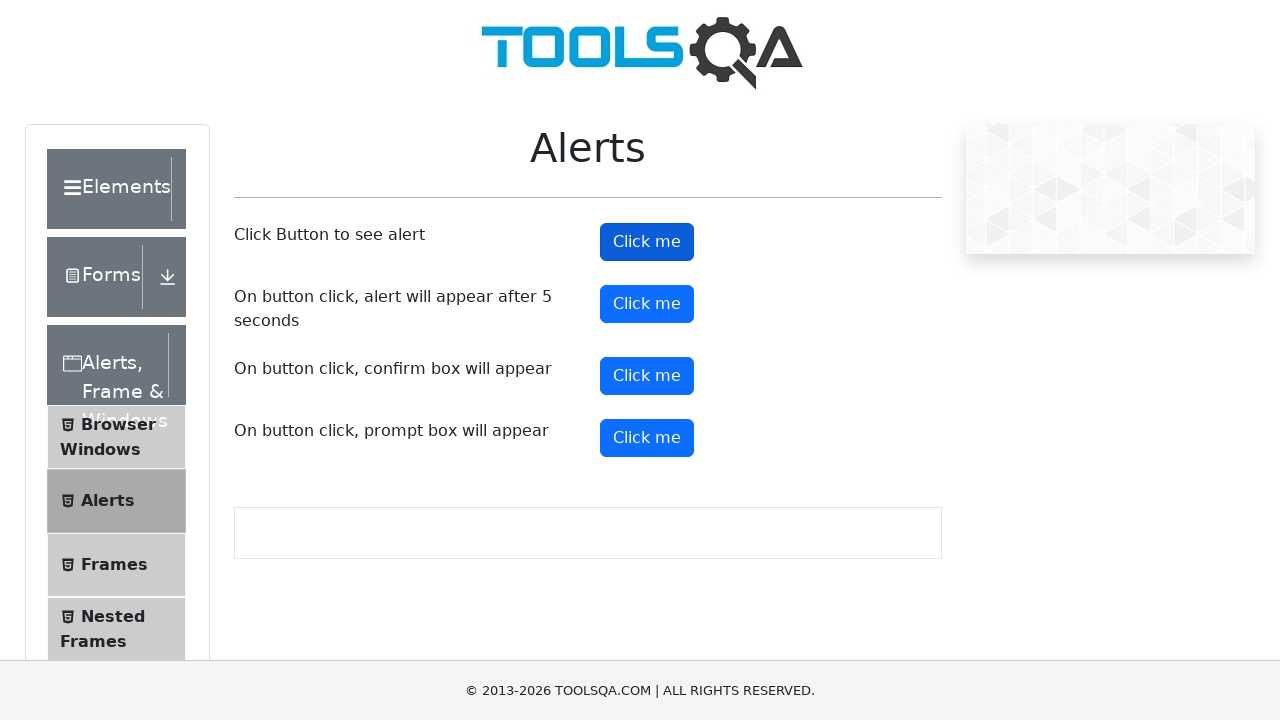